Navigates to AJIO e-commerce homepage and verifies the page loads successfully

Starting URL: https://www.ajio.com/

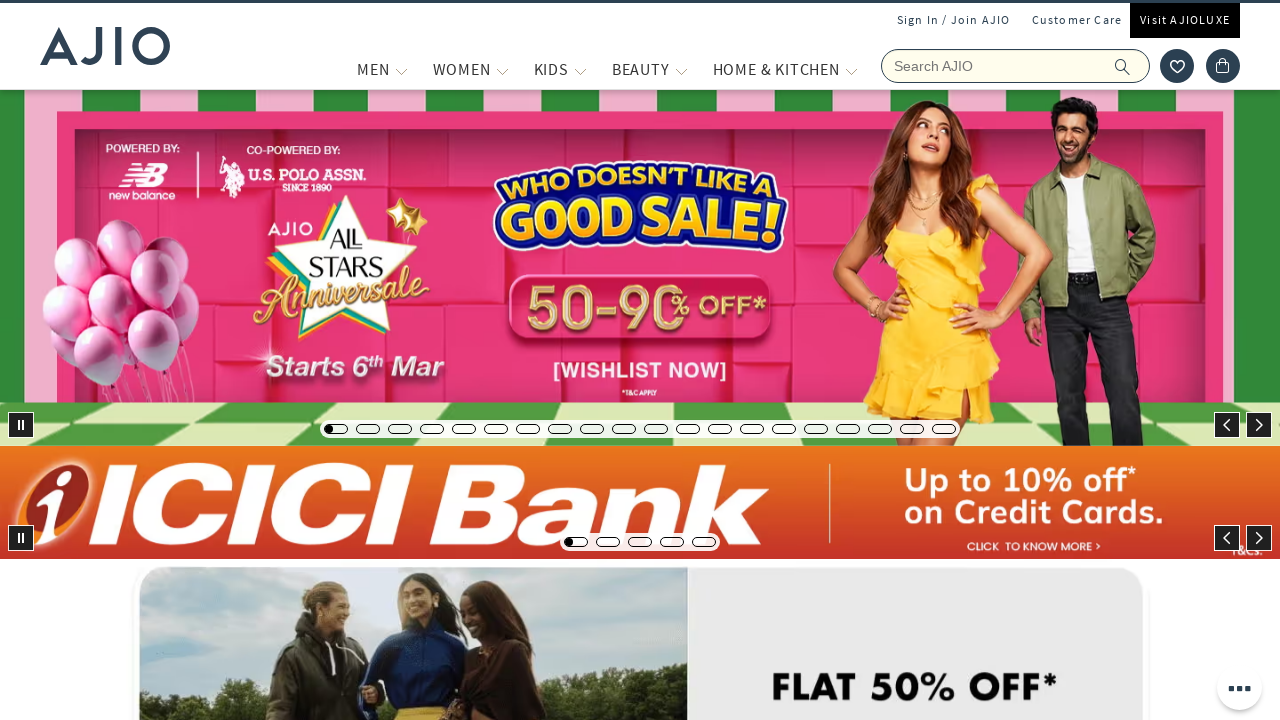

Waited for page to reach domcontentloaded state
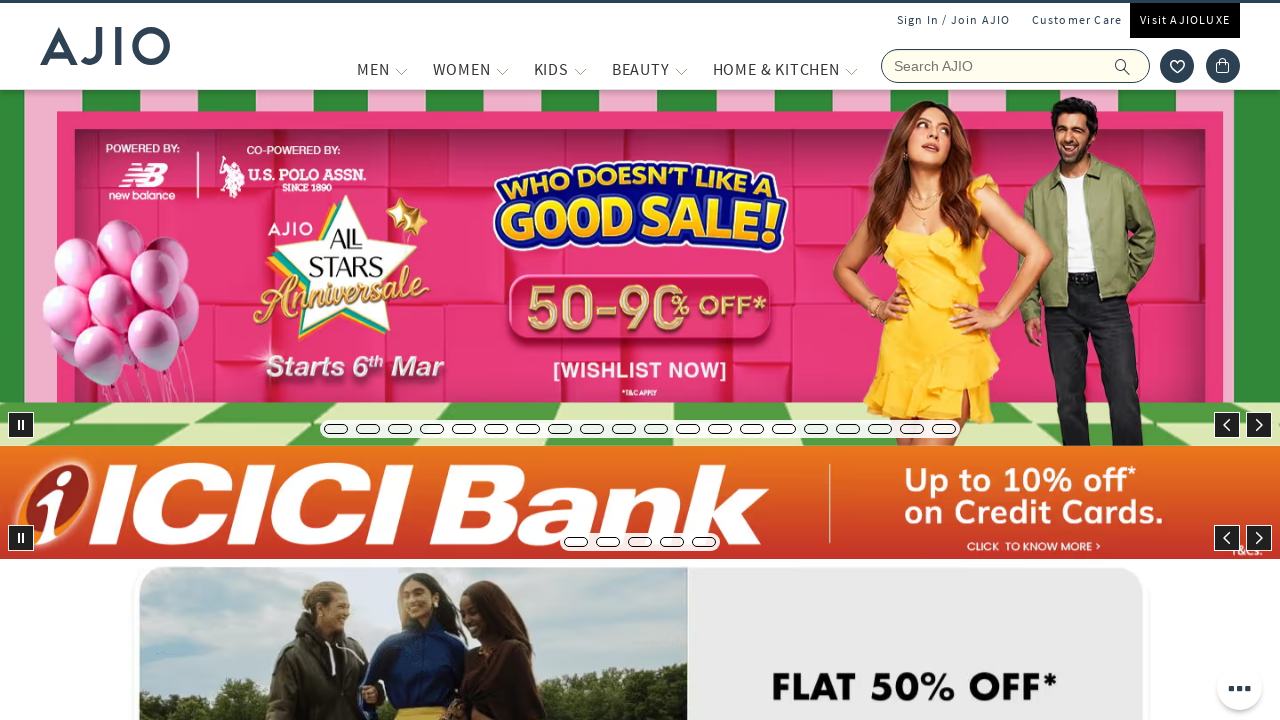

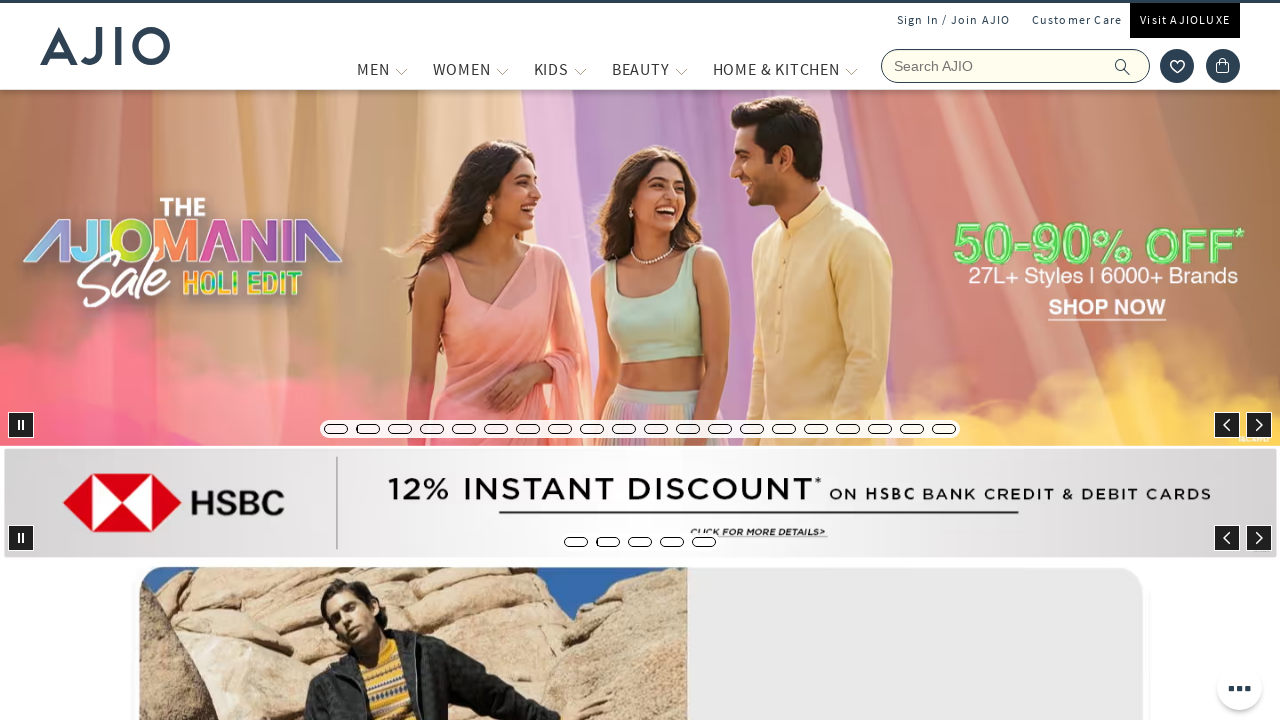